Tests nested iframe navigation by switching to a parent iframe, then to a child iframe, and filling a text input field

Starting URL: https://demo.automationtesting.in/Frames.html

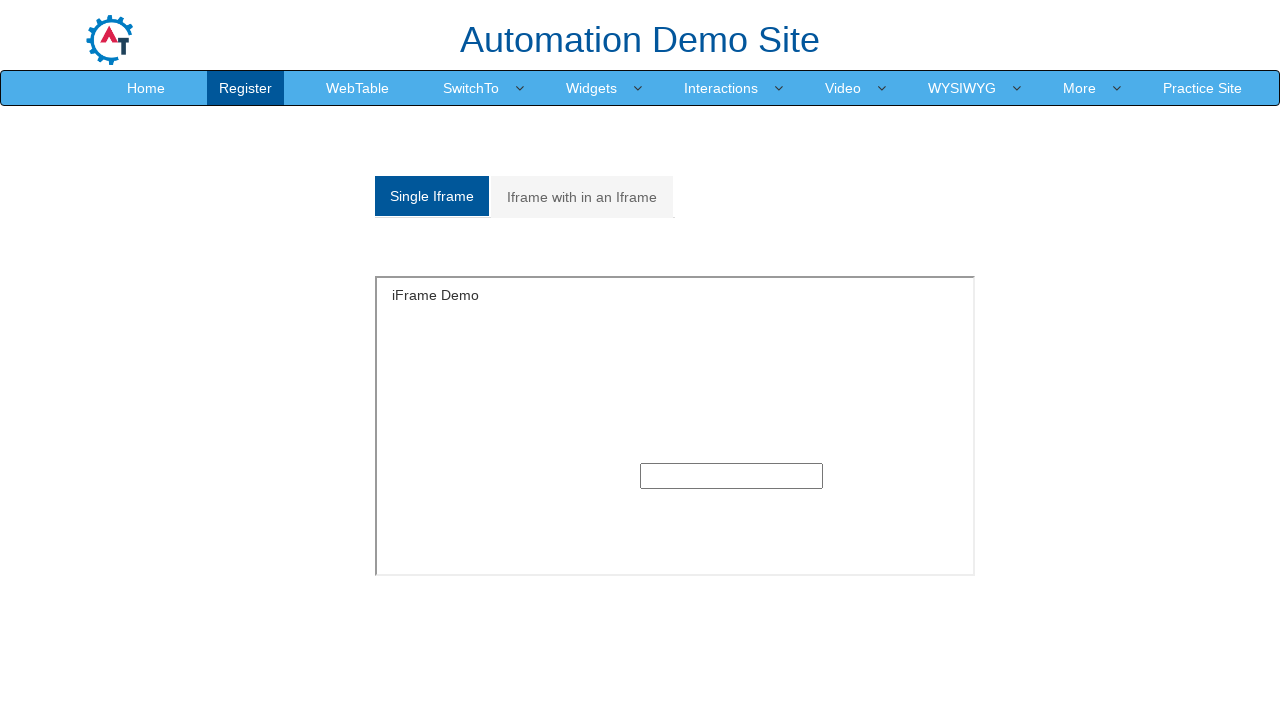

Clicked on 'Iframe with in an Iframe' tab at (582, 197) on xpath=//a[contains(text(),'Iframe with in an Iframe')]
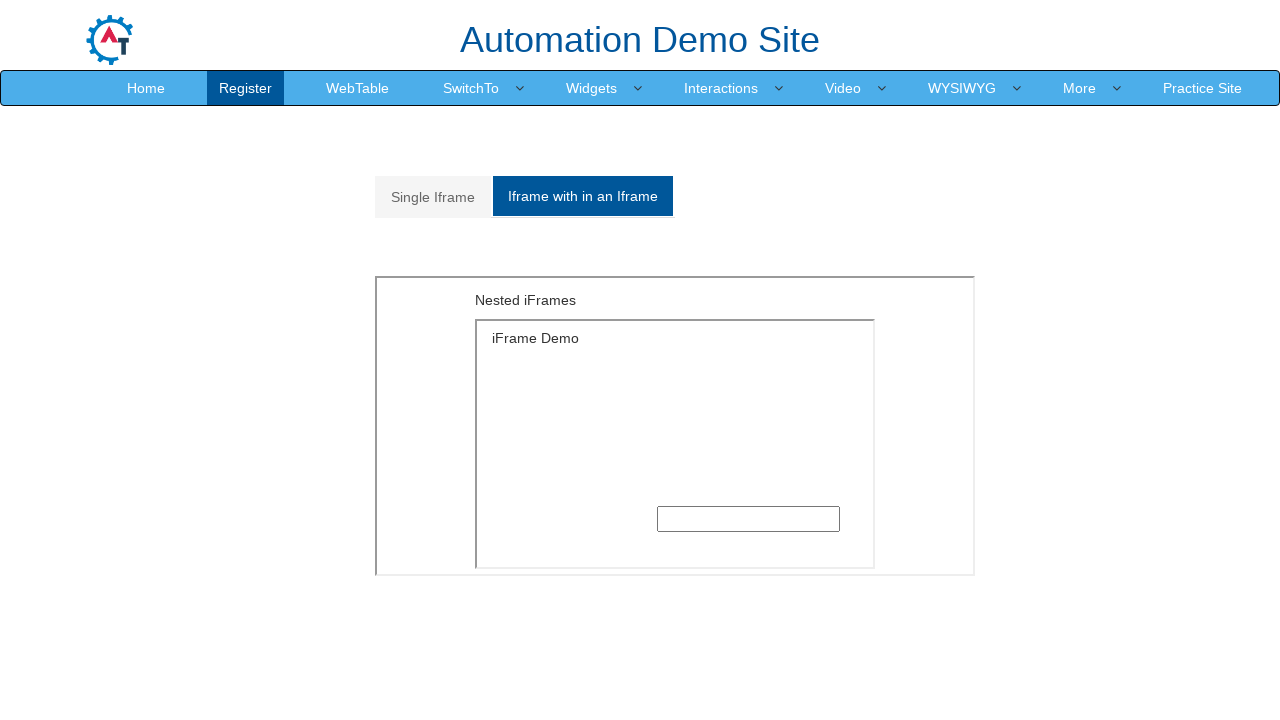

Switched to parent iframe with src='MultipleFrames.html'
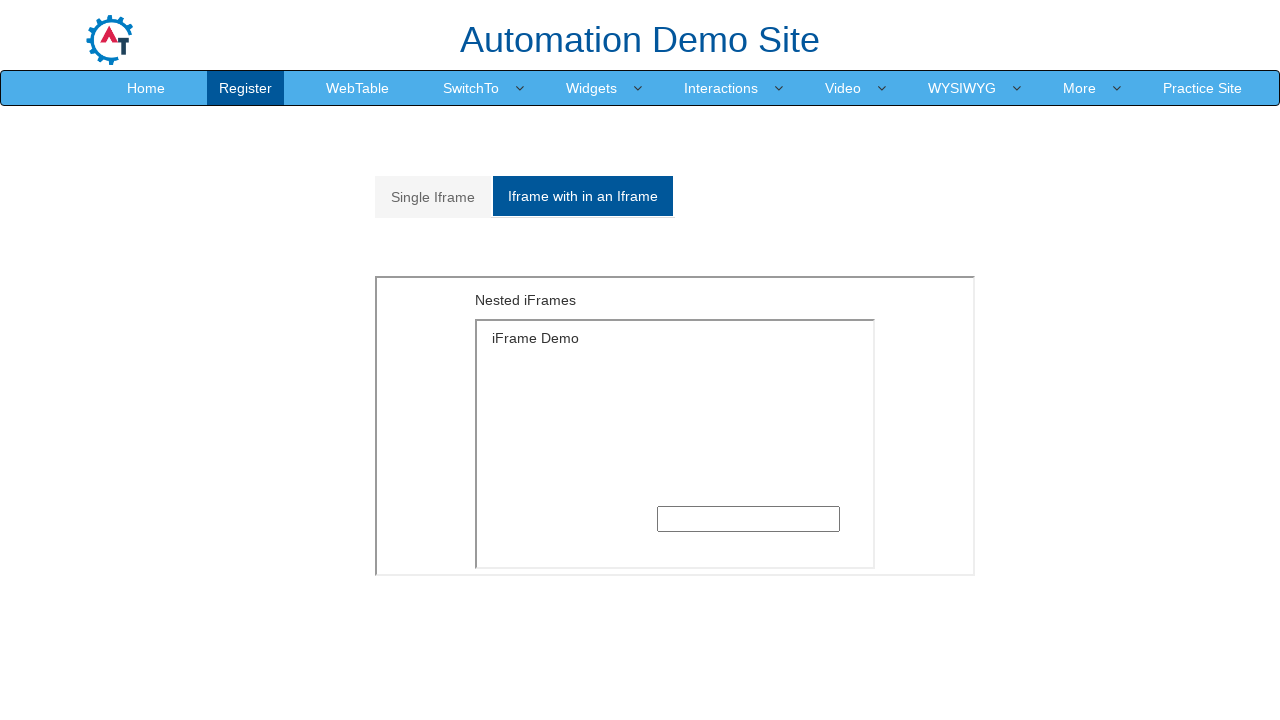

Switched to child iframe with src='SingleFrame.html' within parent iframe
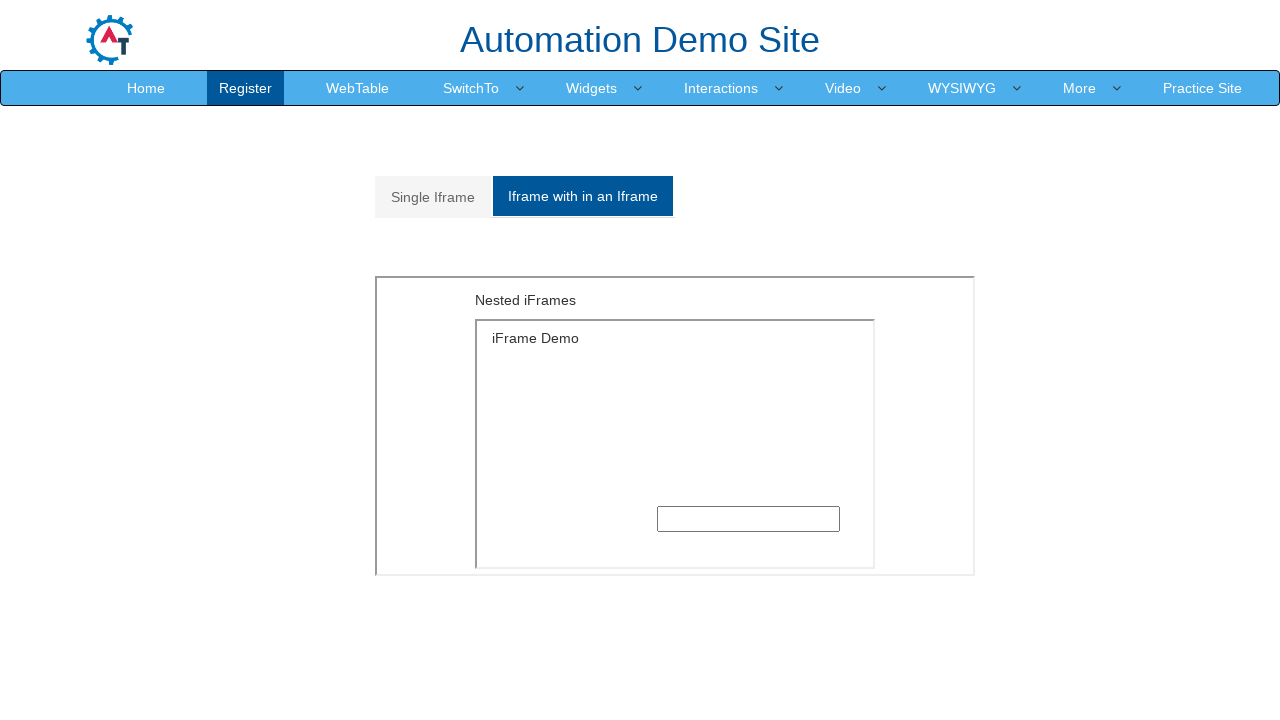

Filled text input field in nested iframe with 'test.email@example.com' on xpath=//iframe[@src='MultipleFrames.html'] >> internal:control=enter-frame >> xp
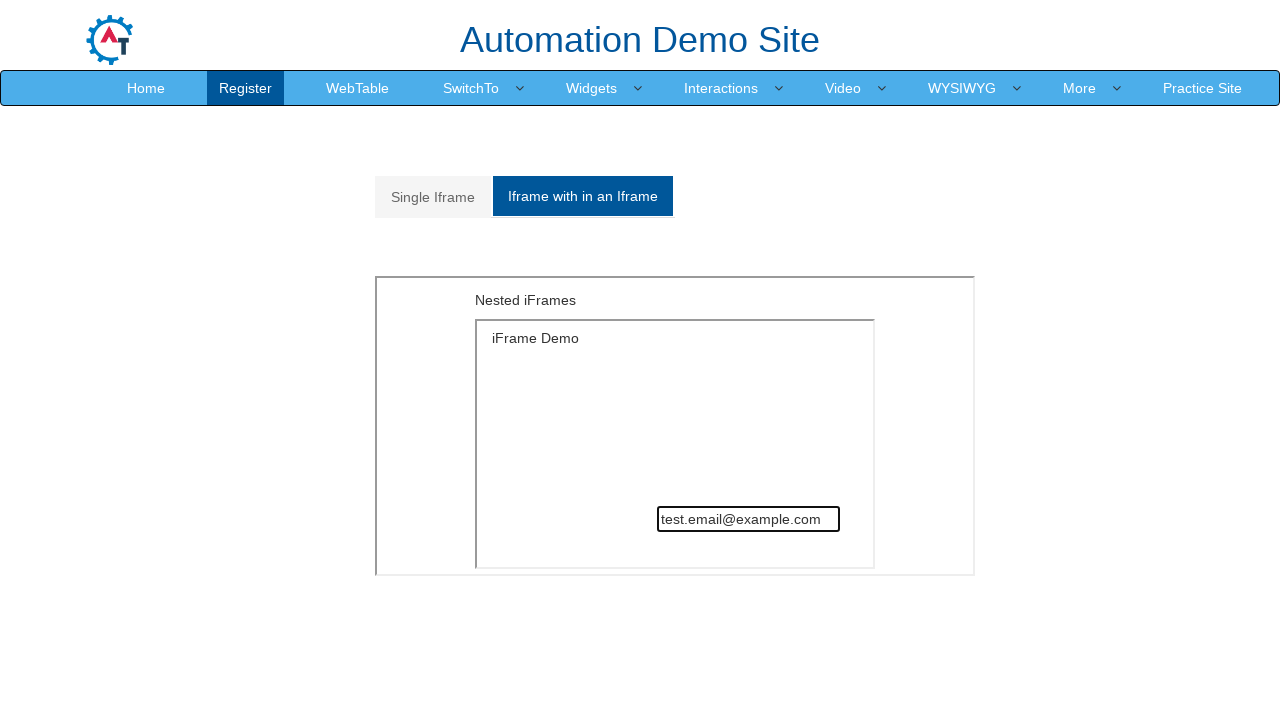

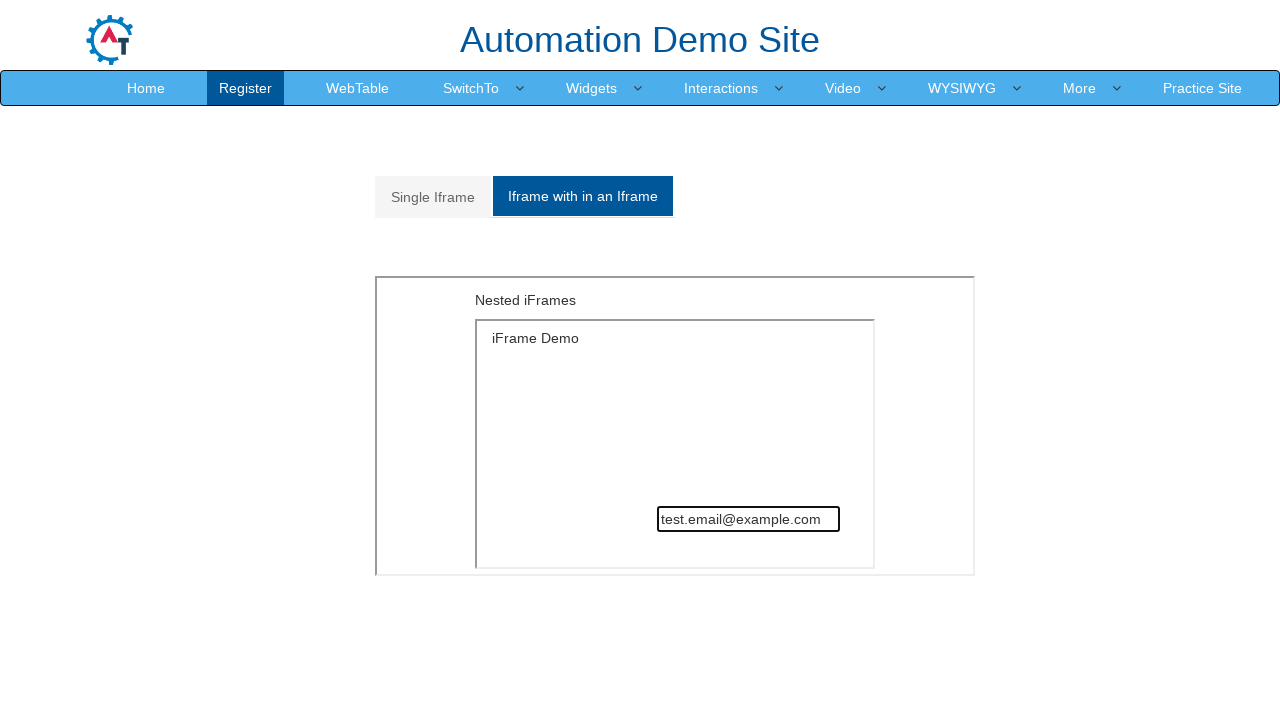